Tests that a todo item is removed when edited to an empty string

Starting URL: https://demo.playwright.dev/todomvc

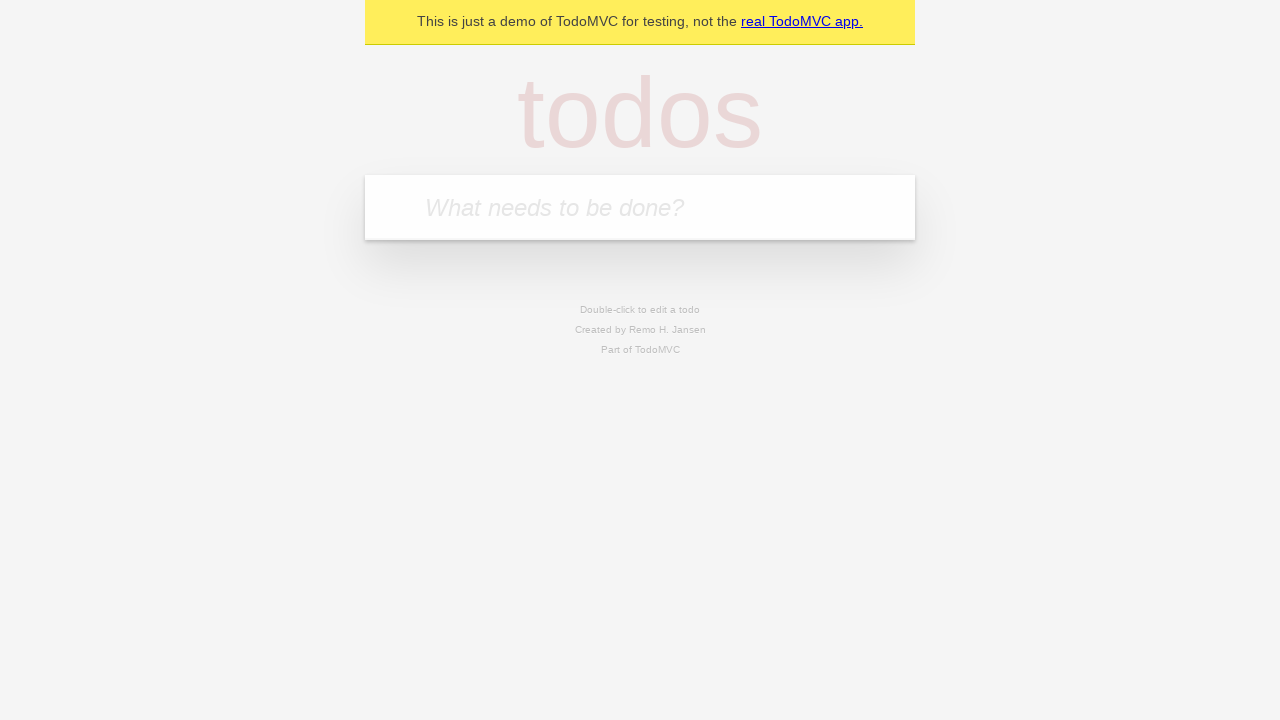

Filled todo input with 'buy some cheese' on internal:attr=[placeholder="What needs to be done?"i]
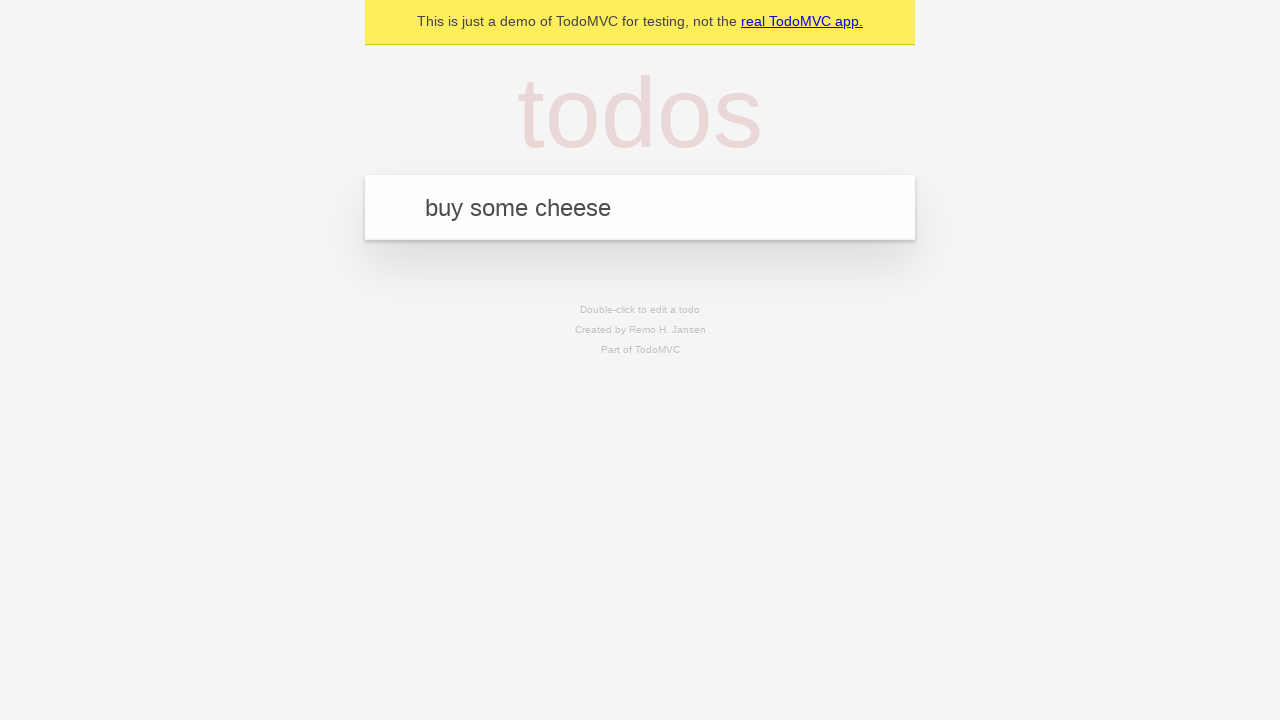

Pressed Enter to create todo 'buy some cheese' on internal:attr=[placeholder="What needs to be done?"i]
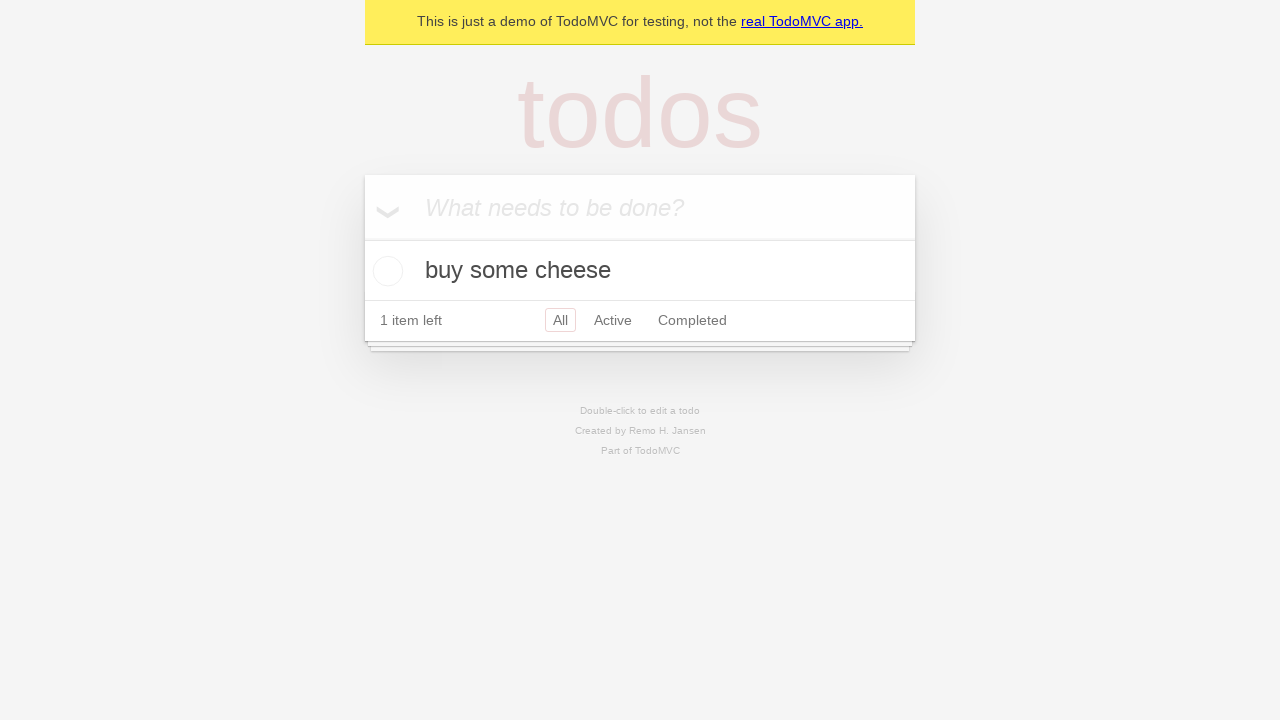

Filled todo input with 'feed the cat' on internal:attr=[placeholder="What needs to be done?"i]
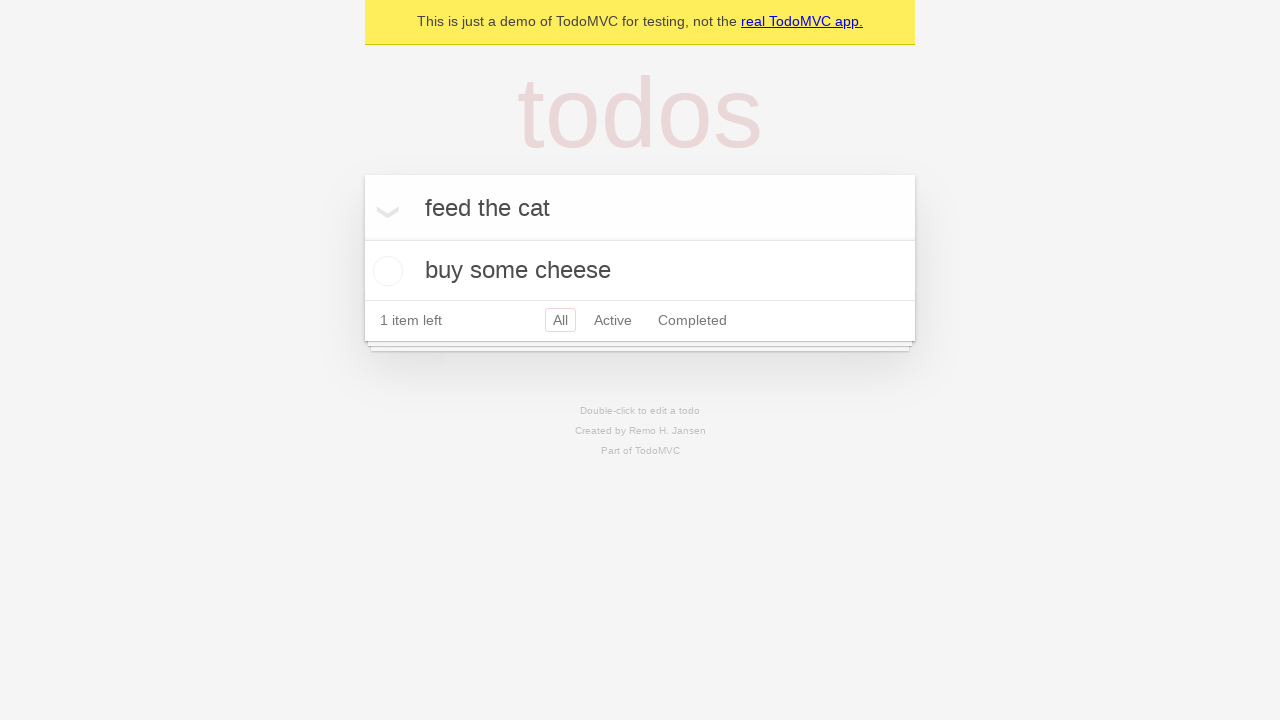

Pressed Enter to create todo 'feed the cat' on internal:attr=[placeholder="What needs to be done?"i]
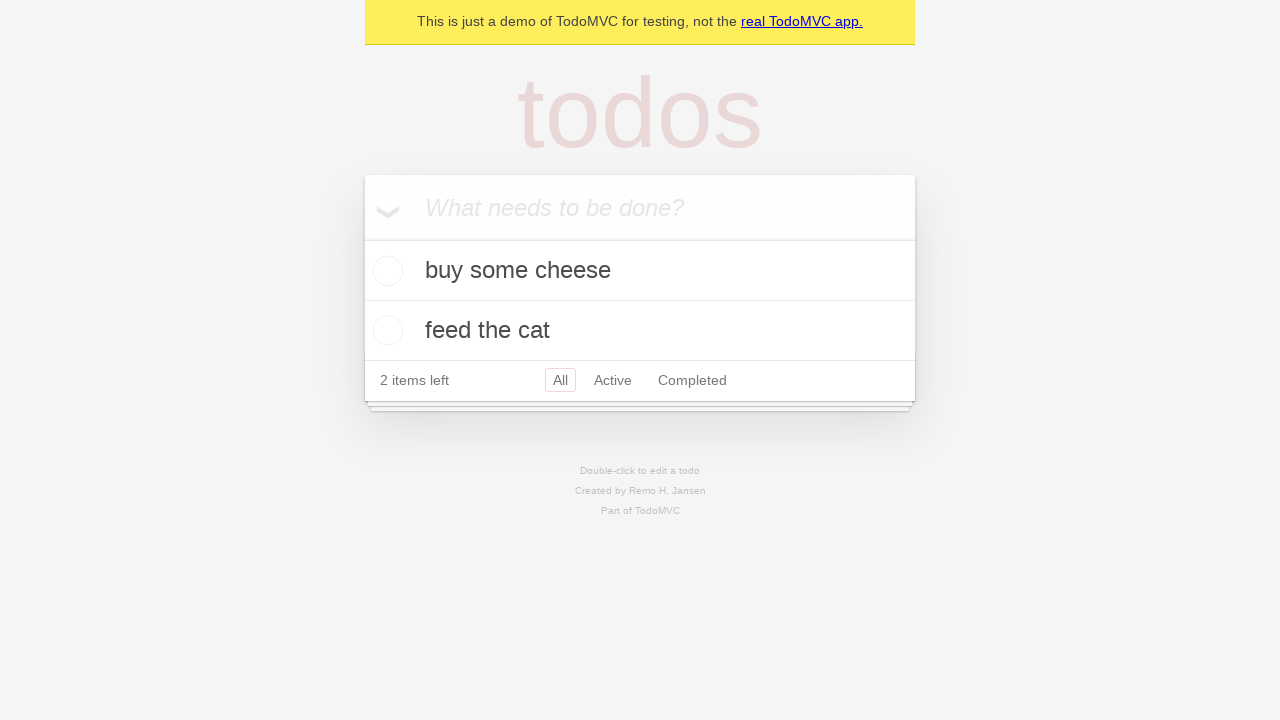

Filled todo input with 'book a doctors appointment' on internal:attr=[placeholder="What needs to be done?"i]
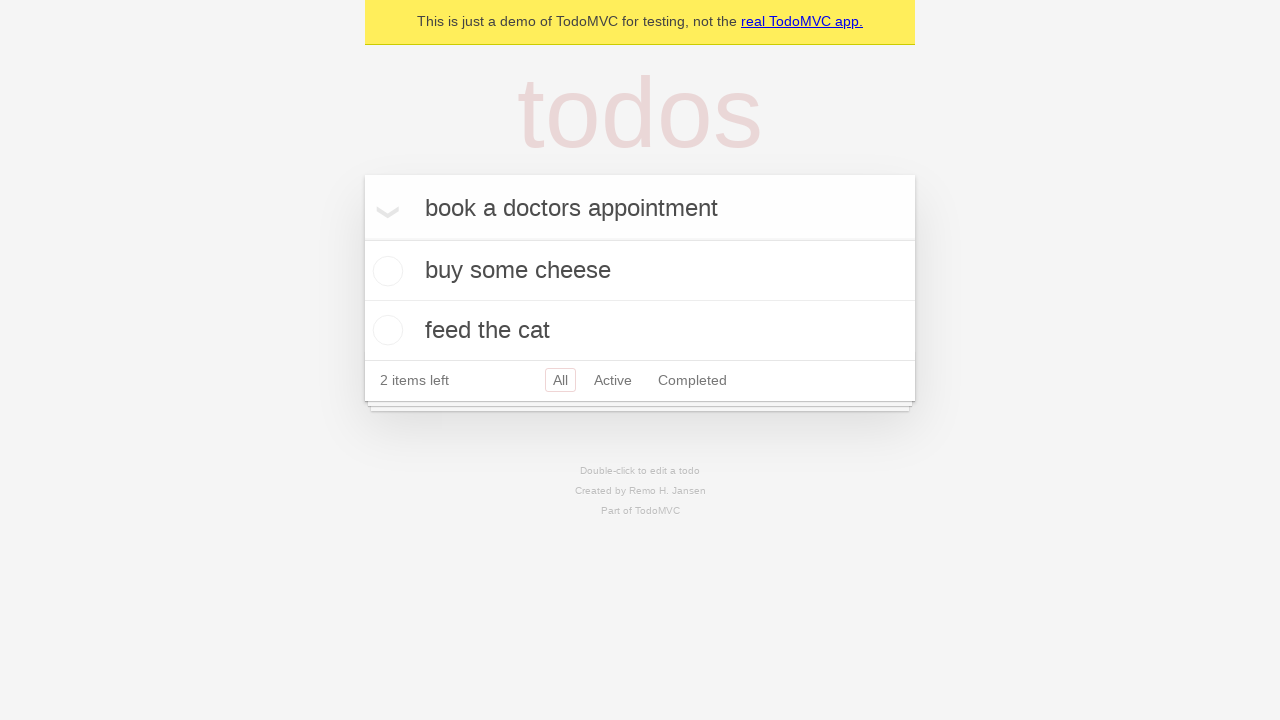

Pressed Enter to create todo 'book a doctors appointment' on internal:attr=[placeholder="What needs to be done?"i]
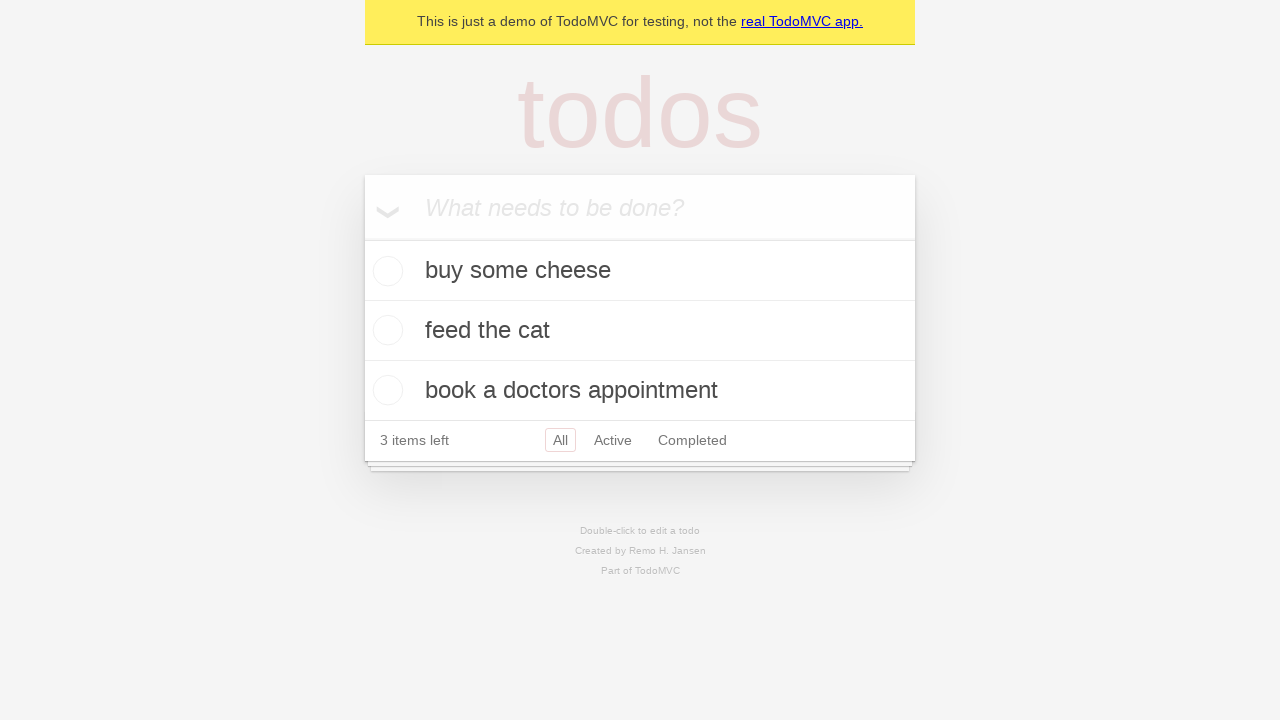

Double-clicked second todo item to enter edit mode at (640, 331) on internal:testid=[data-testid="todo-item"s] >> nth=1
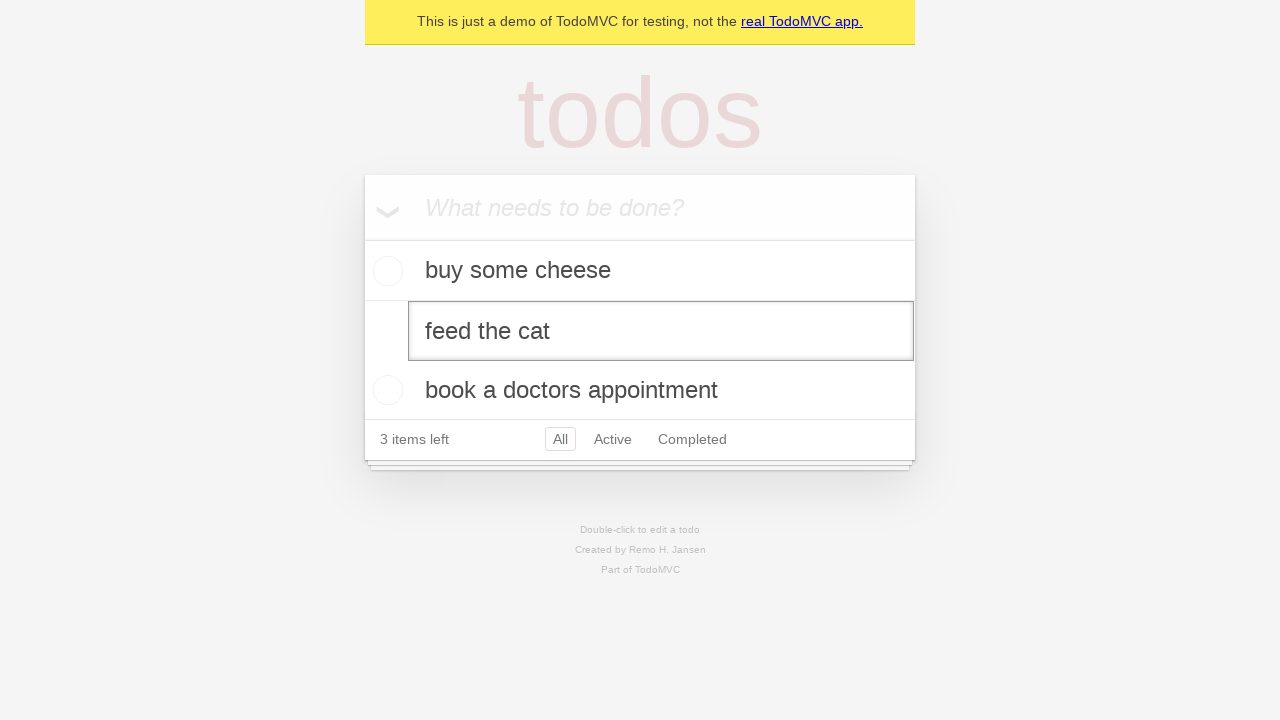

Cleared todo text by filling with empty string on internal:testid=[data-testid="todo-item"s] >> nth=1 >> internal:role=textbox[nam
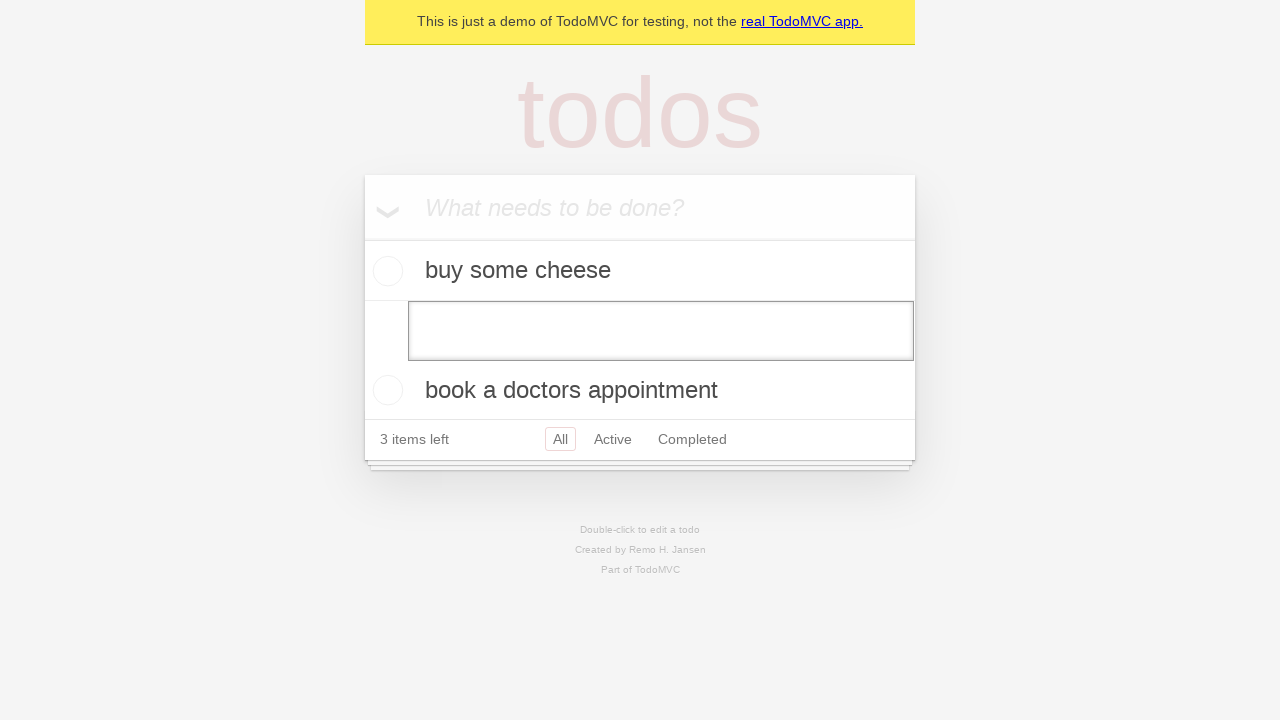

Pressed Enter to confirm empty edit and remove todo item on internal:testid=[data-testid="todo-item"s] >> nth=1 >> internal:role=textbox[nam
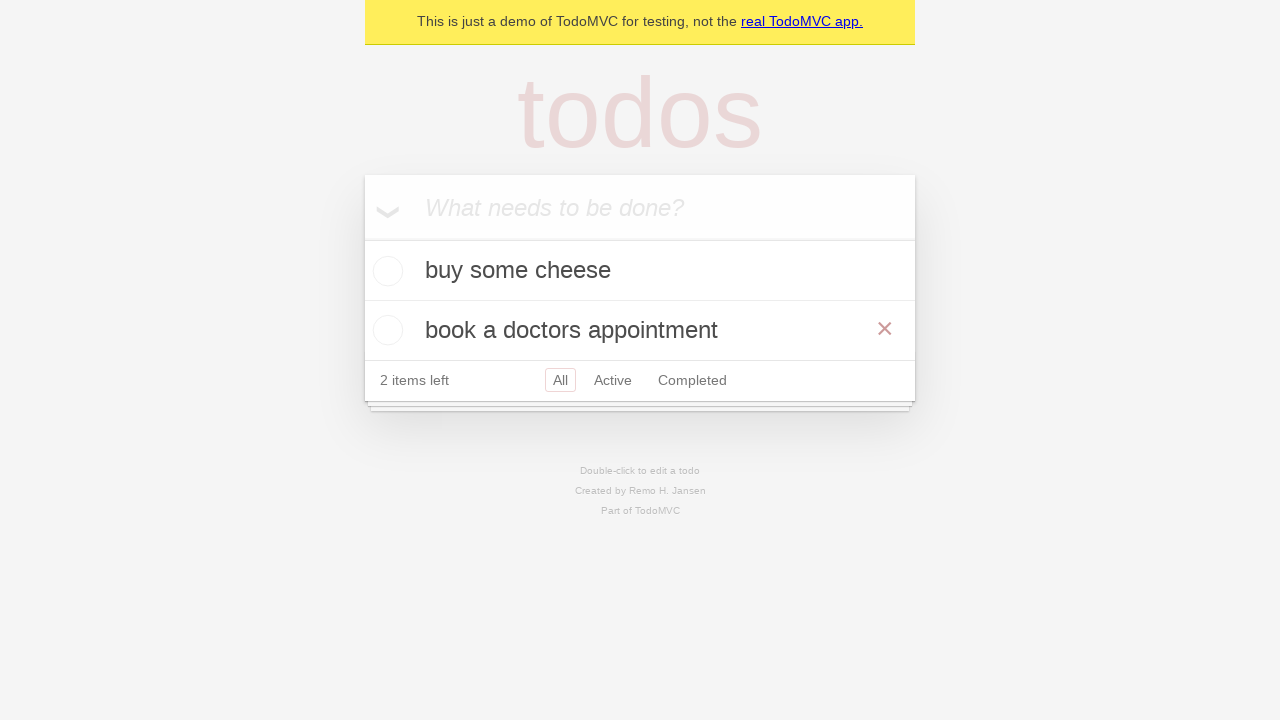

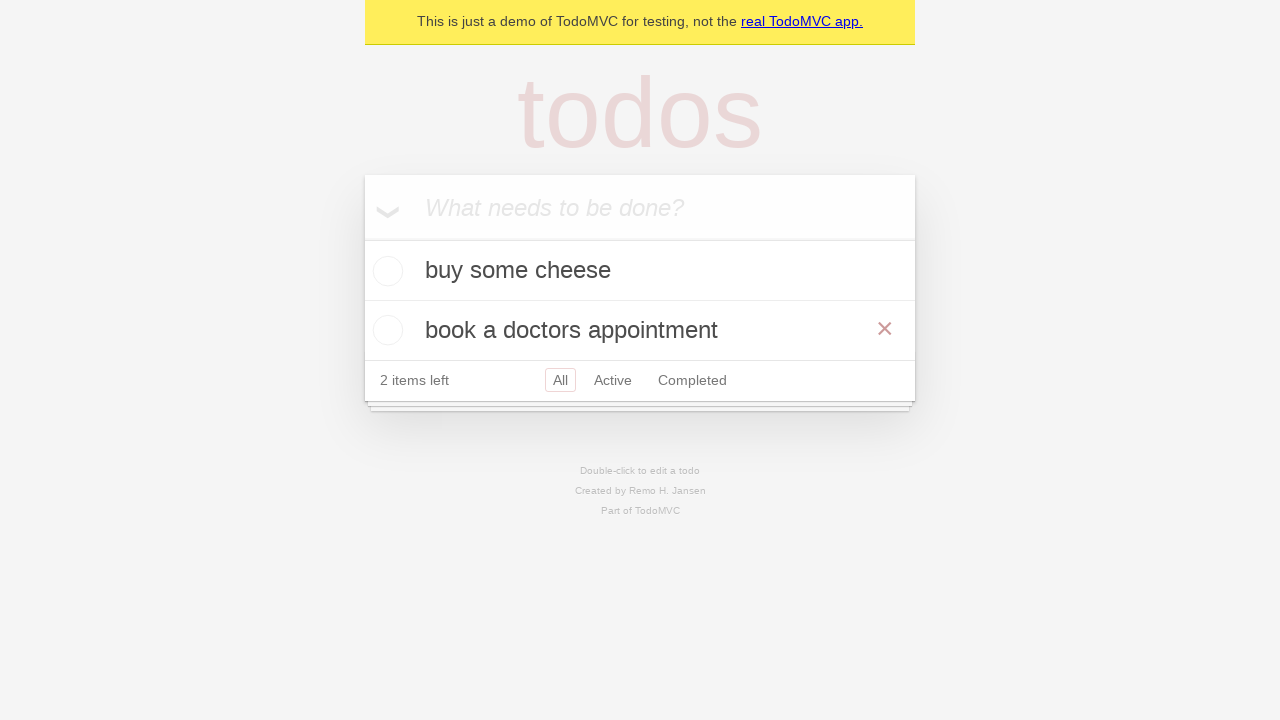